Navigates to U.GG counter picks page for a League of Legends champion and scrolls to the bottom of the page

Starting URL: https://u.gg/lol/champions/yasuo/counter

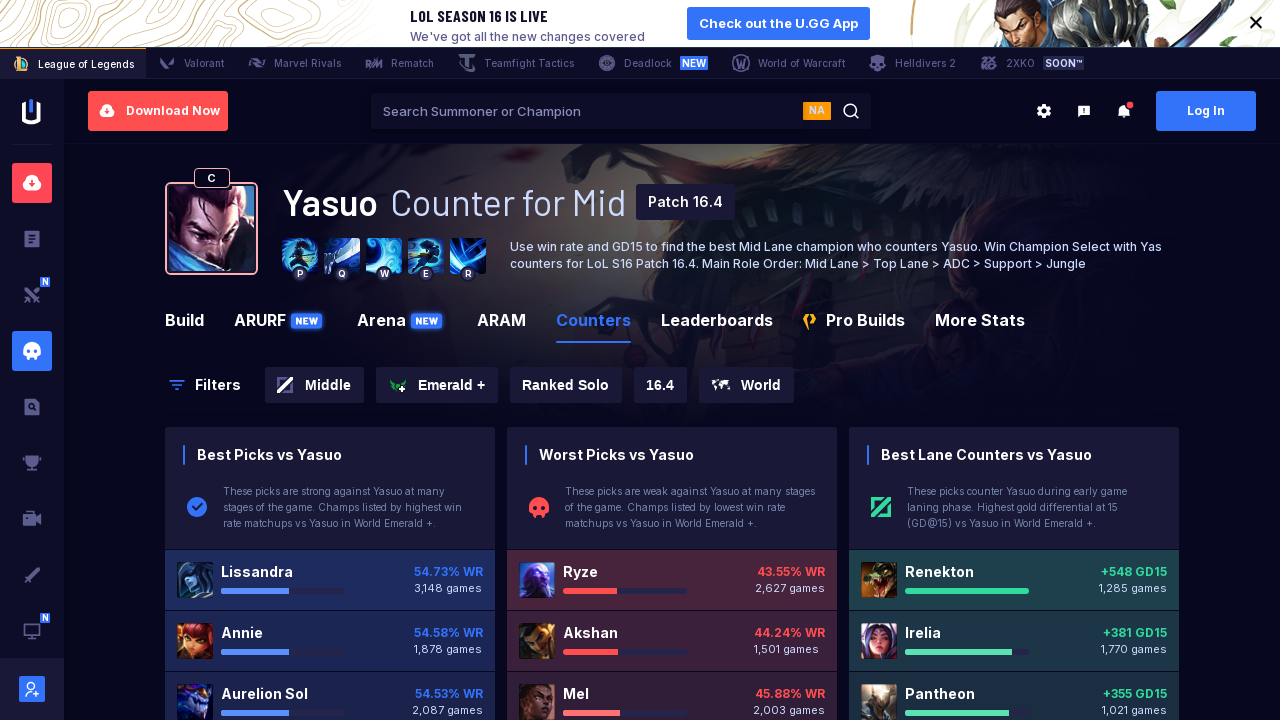

Set viewport size to 1920x1080
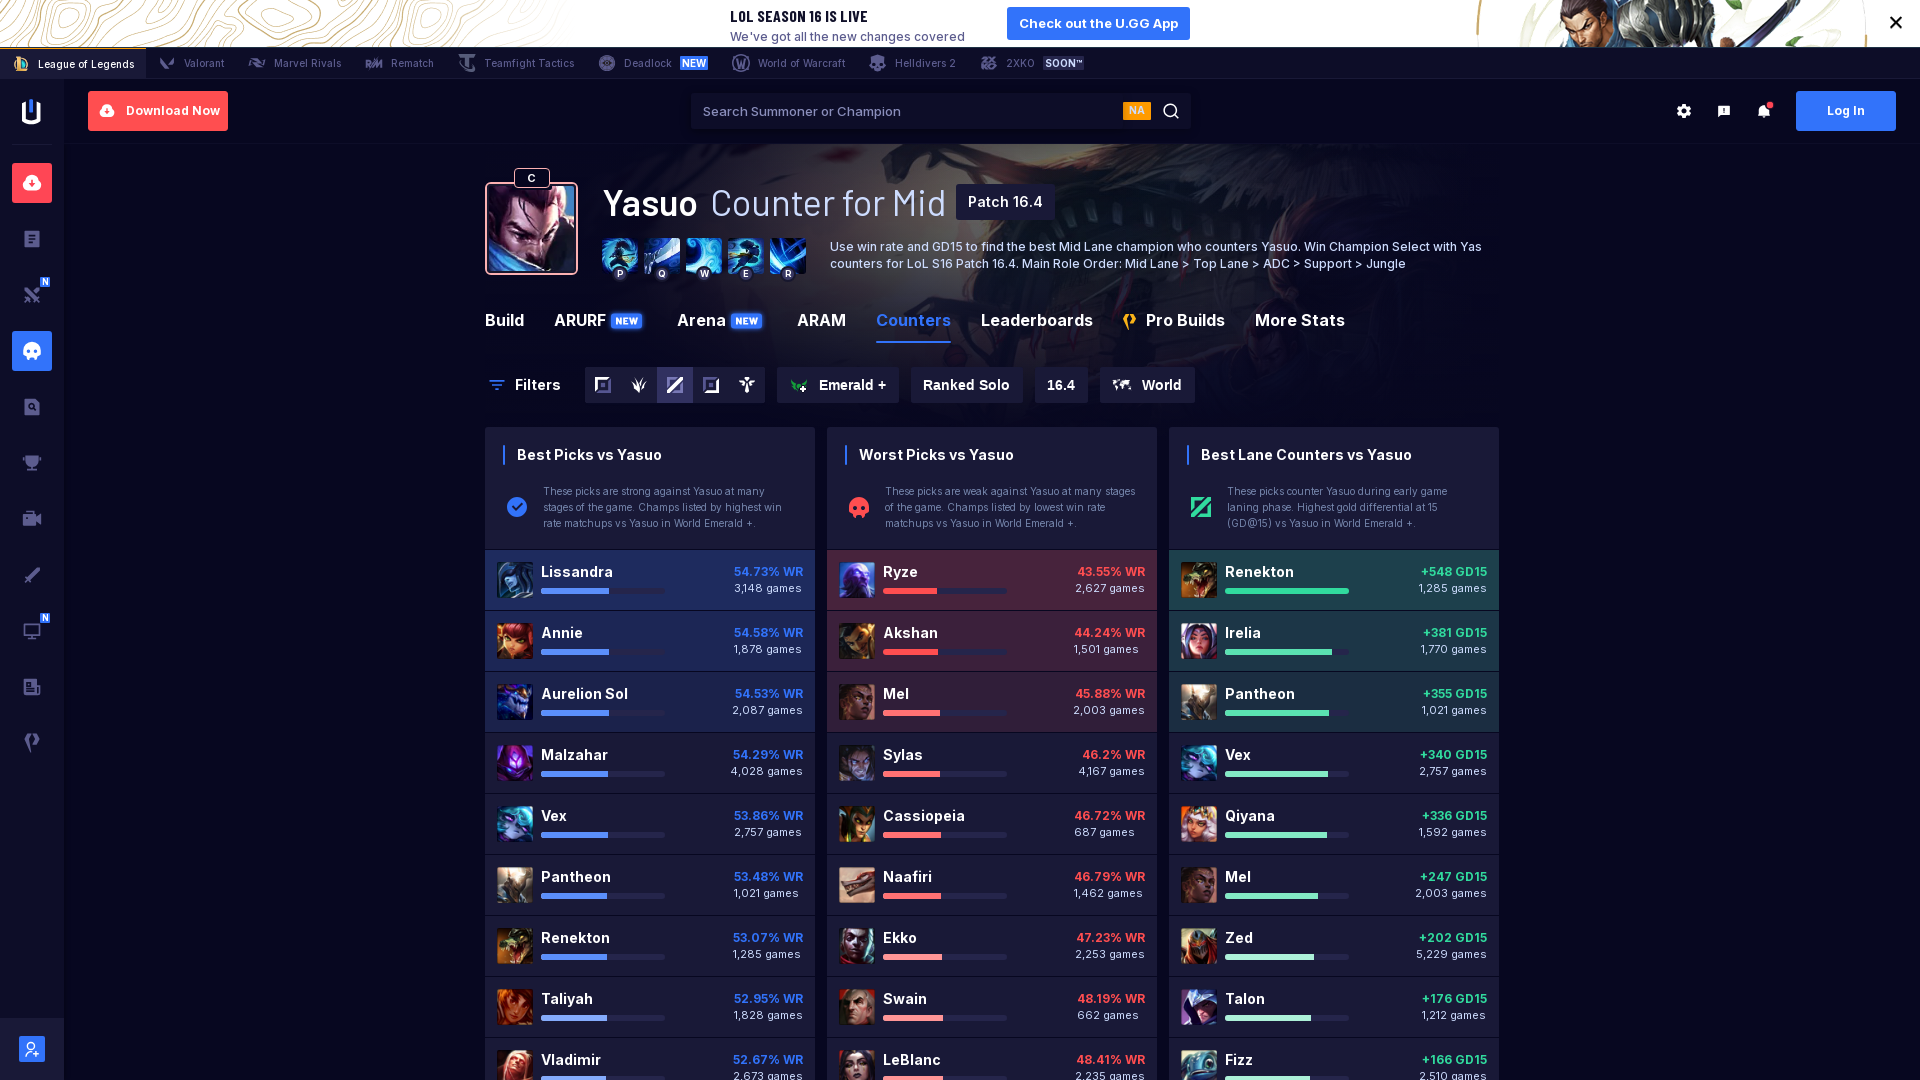

Scrolled to bottom of U.GG counter picks page for Yasuo
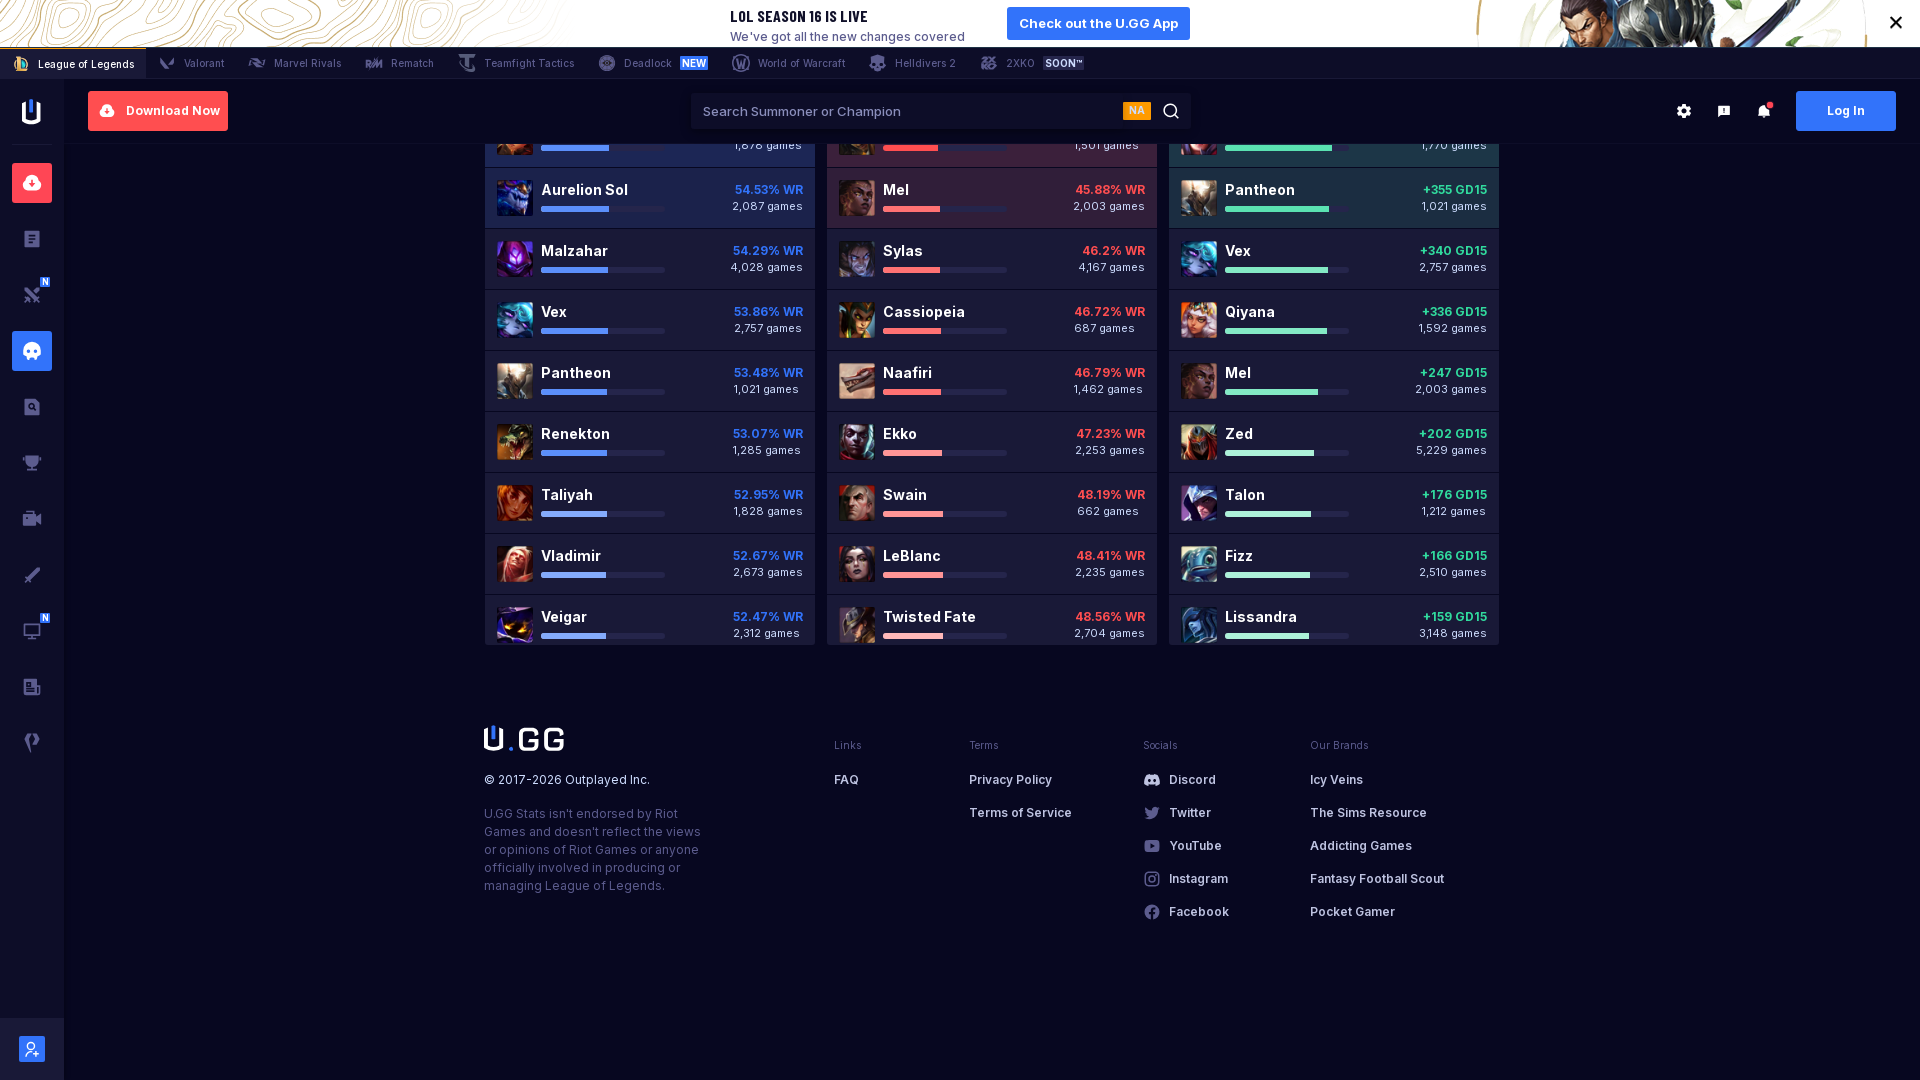

Page content fully loaded (networkidle state reached)
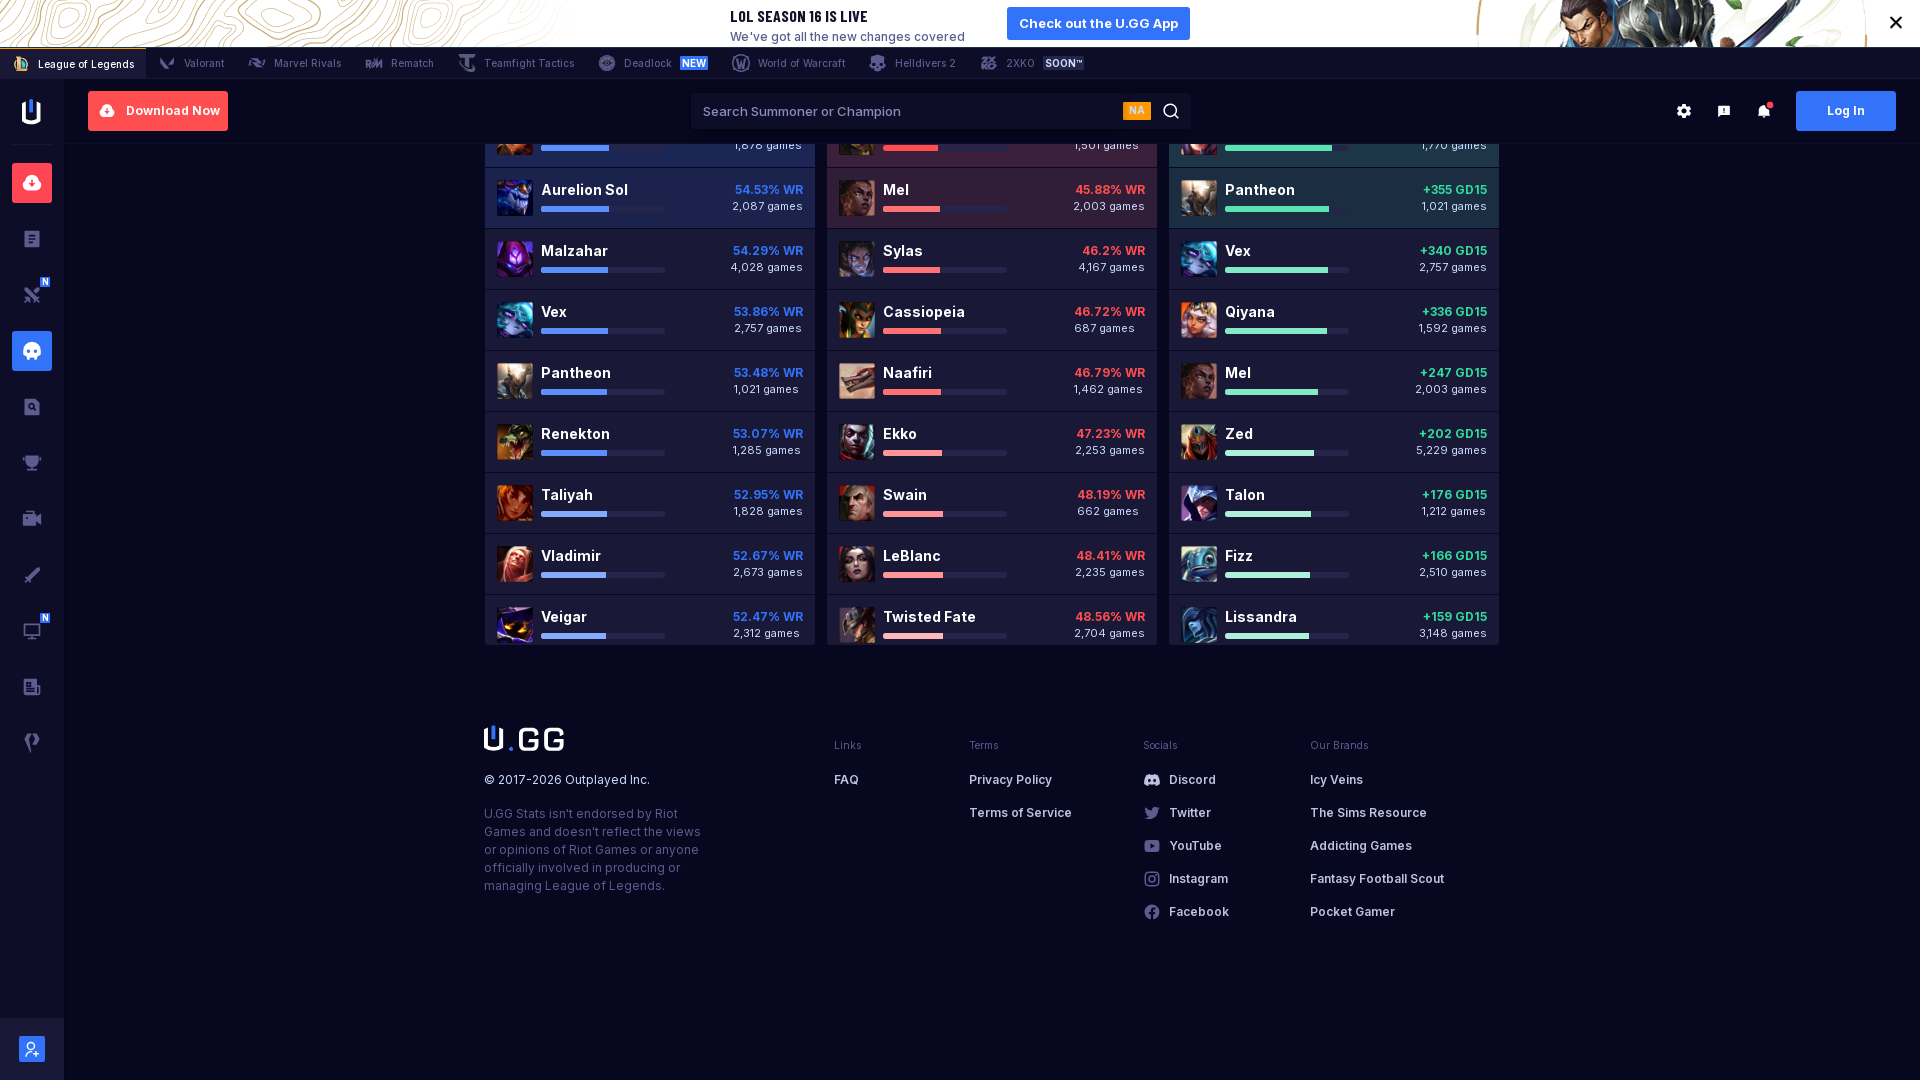

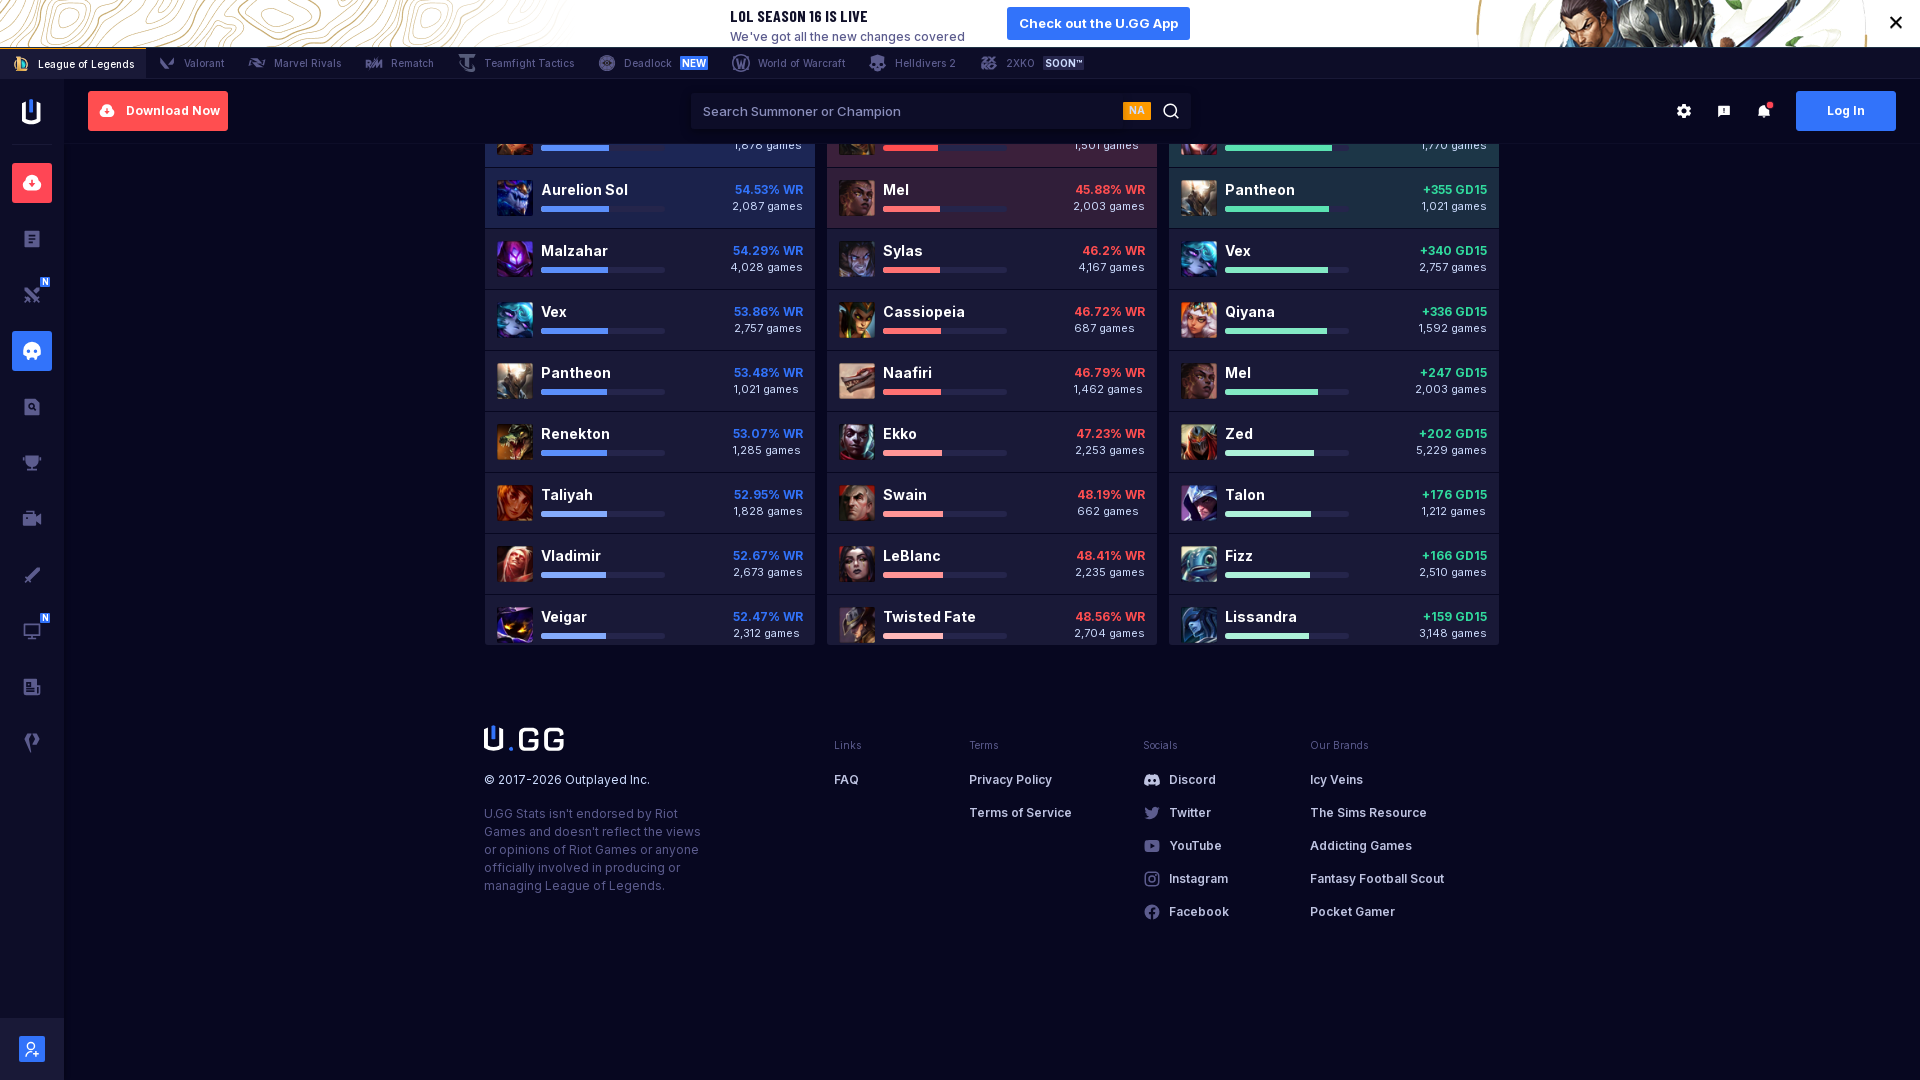